Tests various checkbox selection patterns including selecting all checkboxes, selecting last 3, selecting first 3, and unselecting selected checkboxes

Starting URL: https://testautomationpractice.blogspot.com/

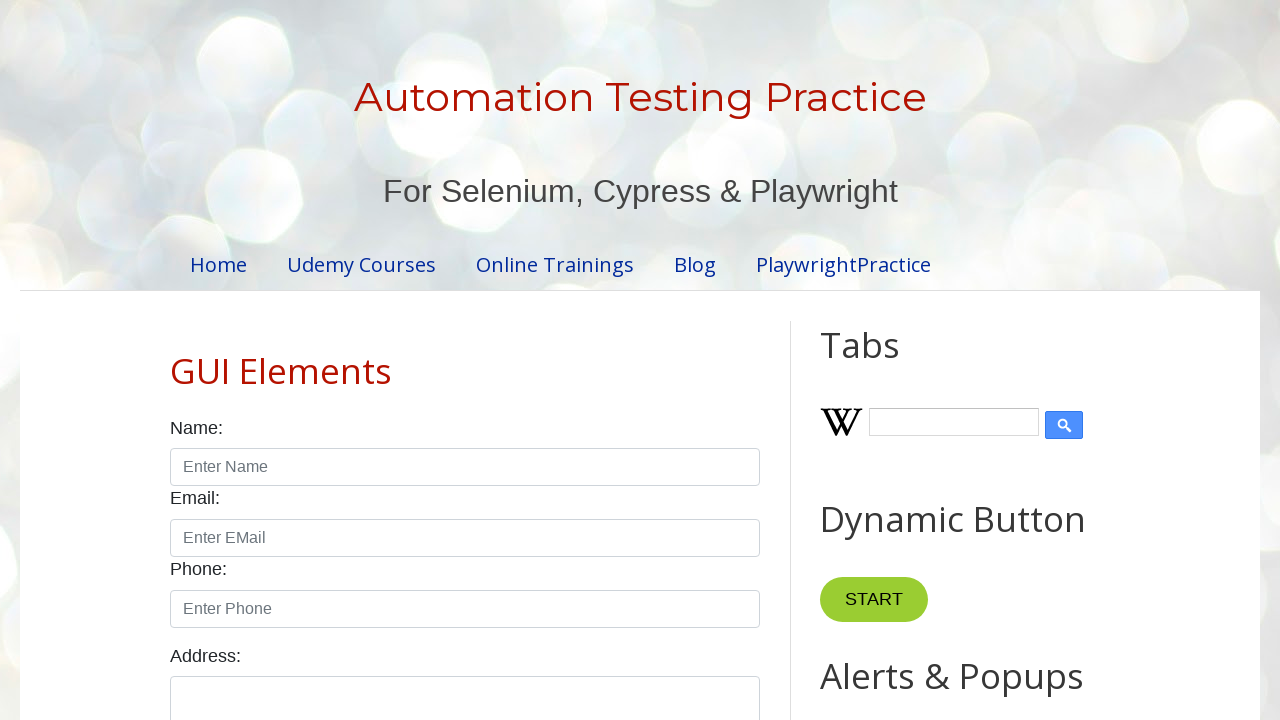

Navigated to test automation practice website
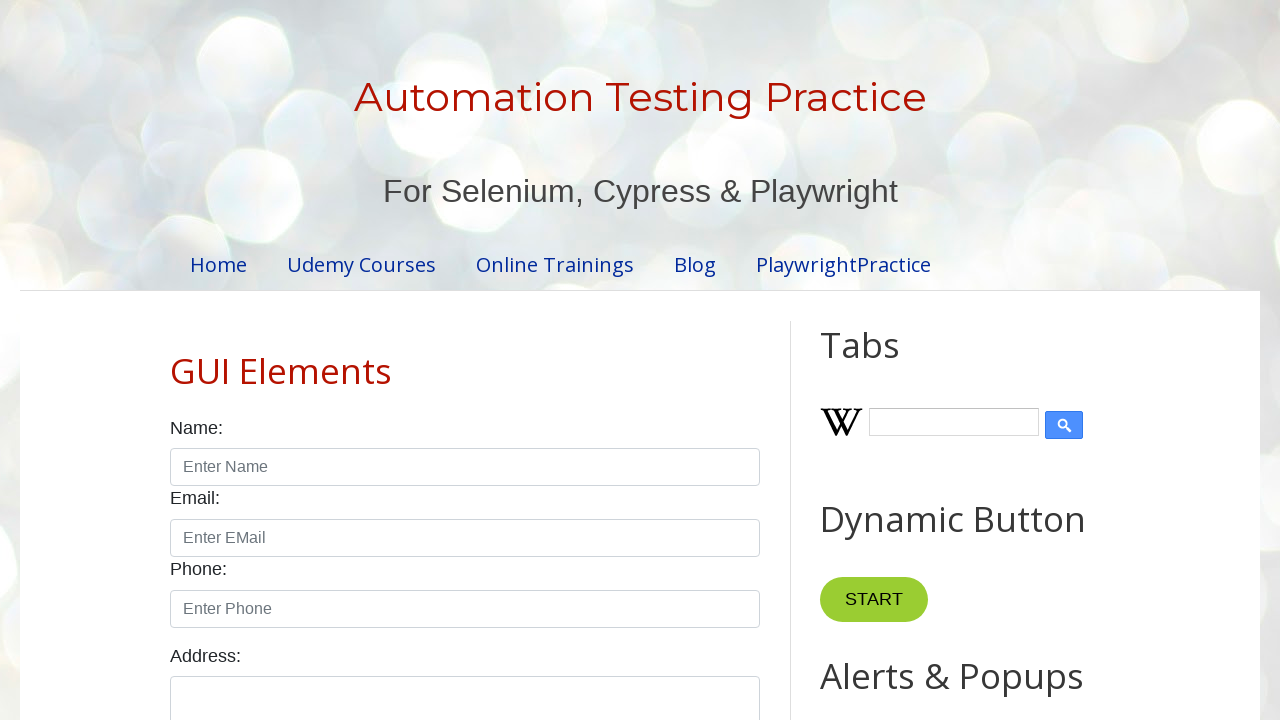

Located all checkboxes with form-check-input class
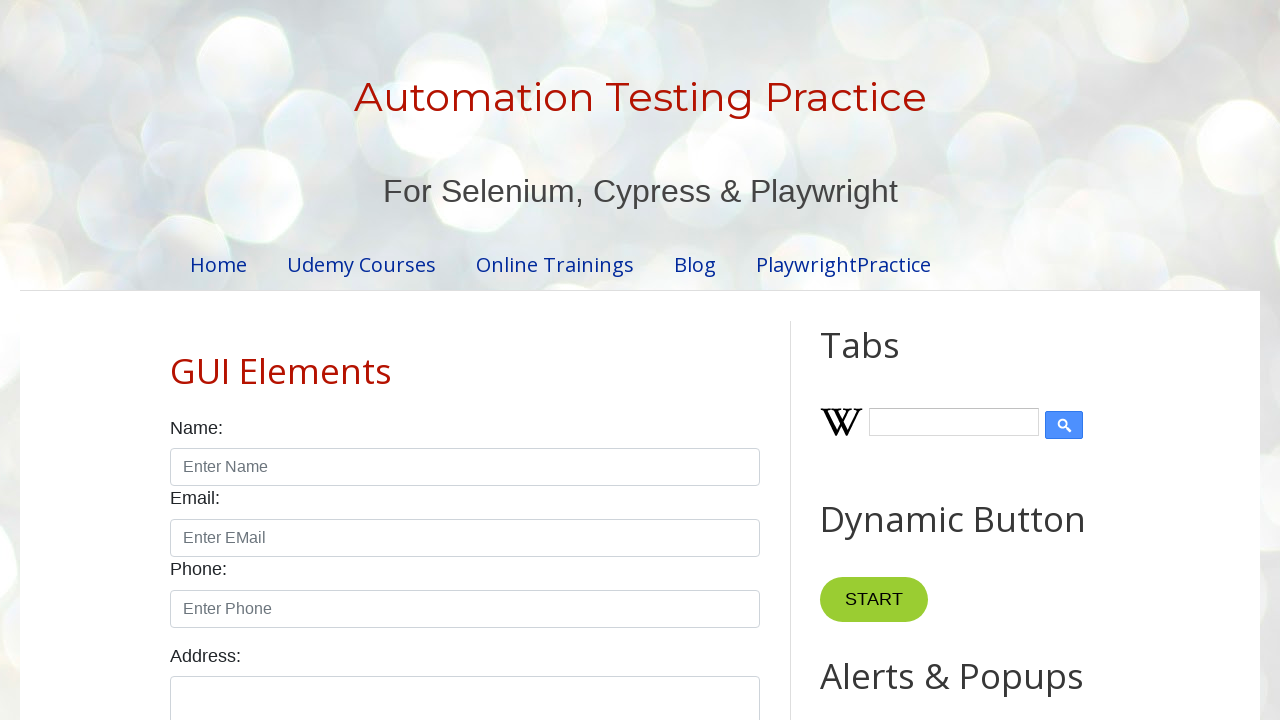

Found 7 total checkboxes
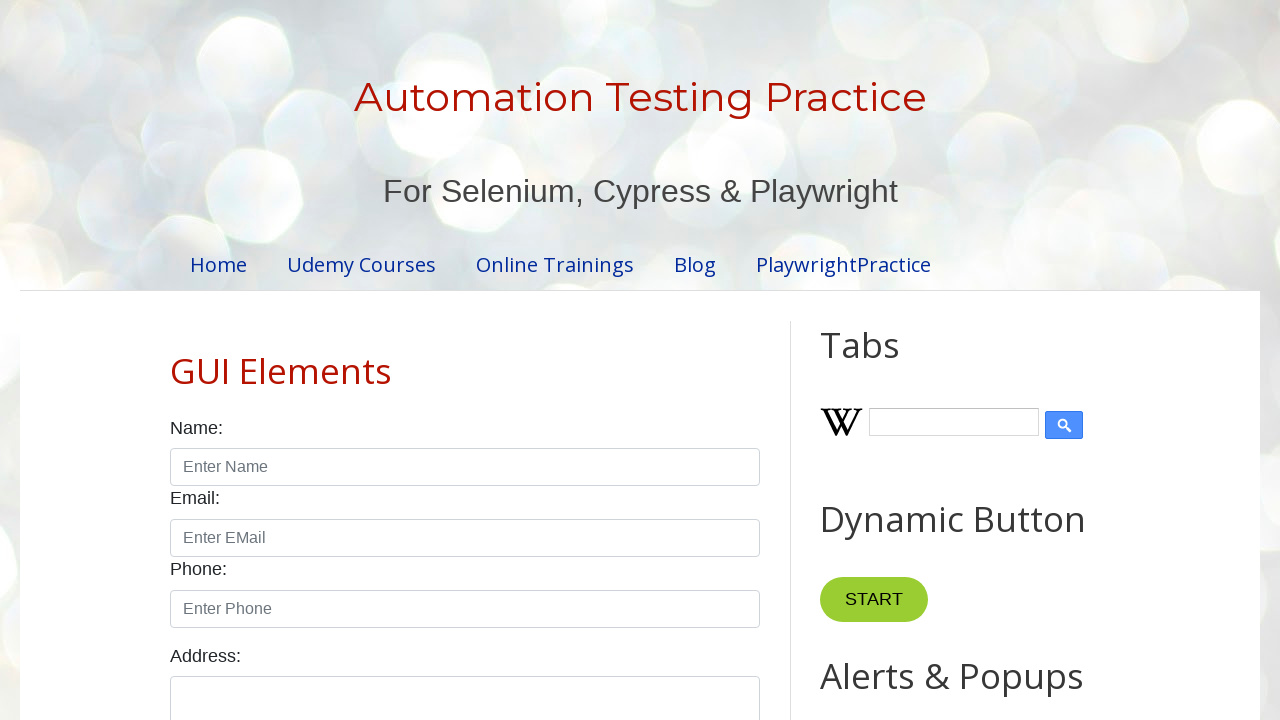

Selected checkbox at index 4 (last 3 checkboxes) at (604, 360) on xpath=//input[@class='form-check-input' and @type='checkbox'] >> nth=4
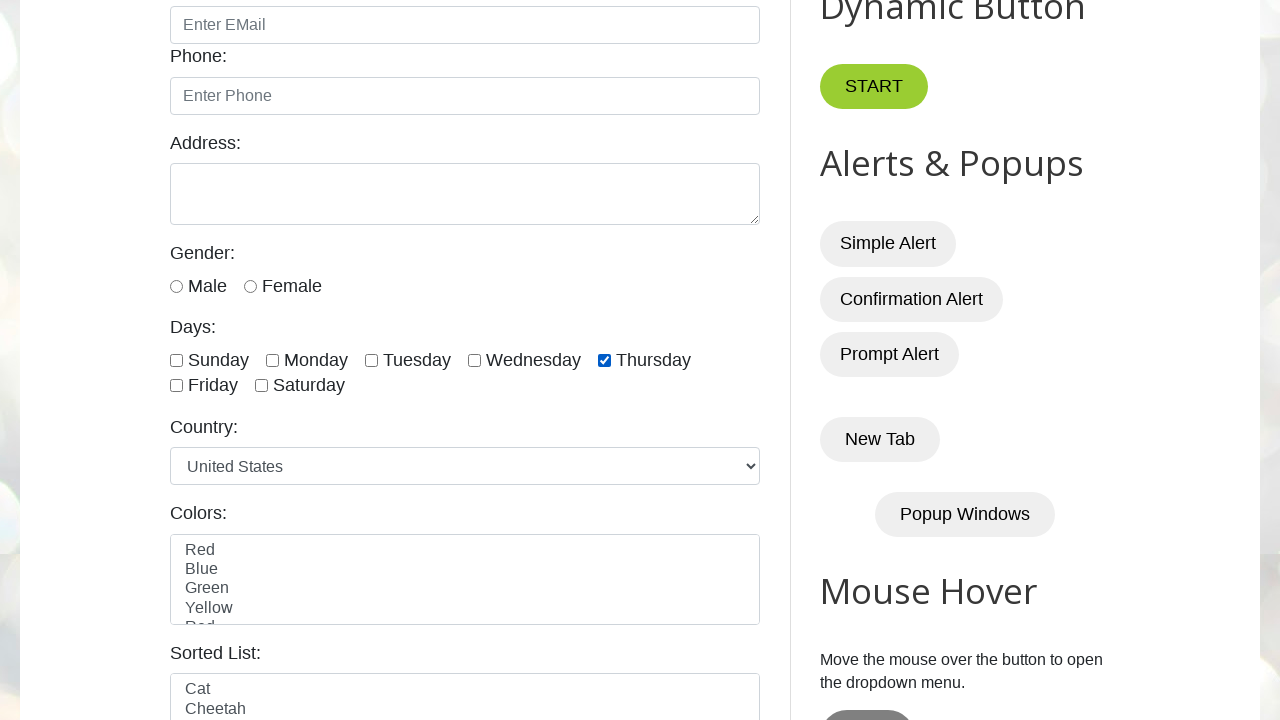

Selected checkbox at index 5 (last 3 checkboxes) at (176, 386) on xpath=//input[@class='form-check-input' and @type='checkbox'] >> nth=5
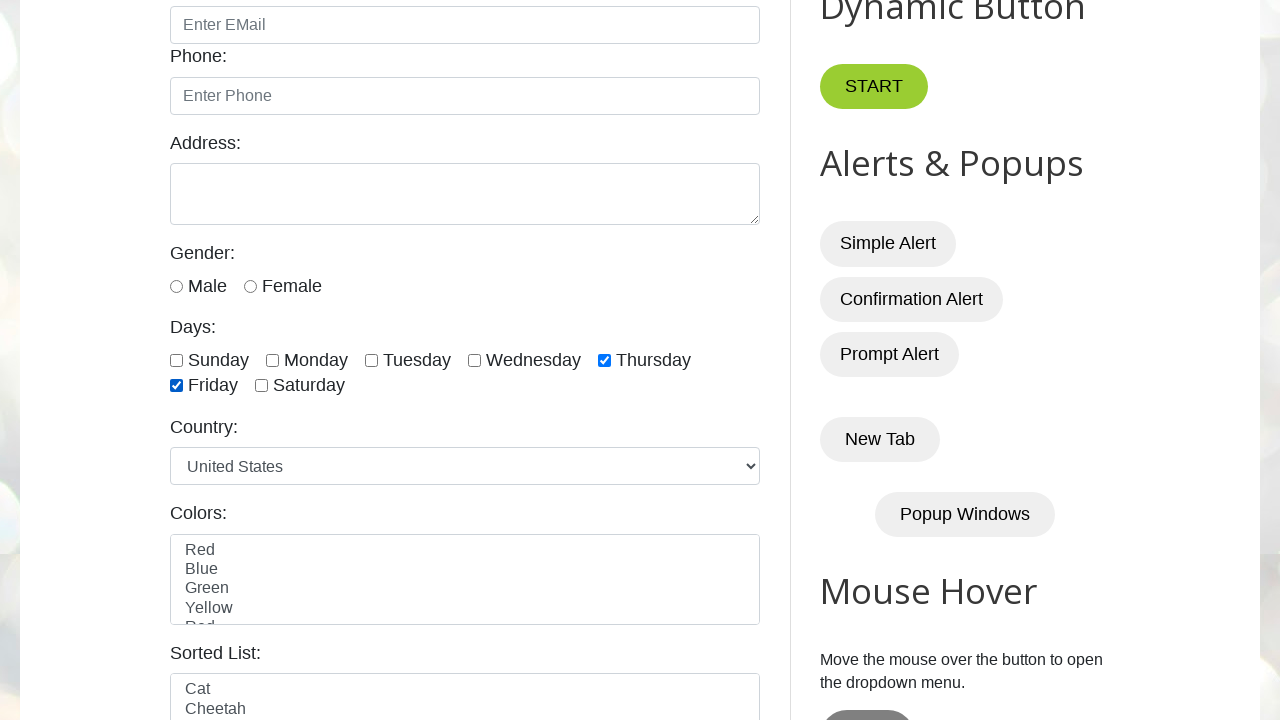

Selected checkbox at index 6 (last 3 checkboxes) at (262, 386) on xpath=//input[@class='form-check-input' and @type='checkbox'] >> nth=6
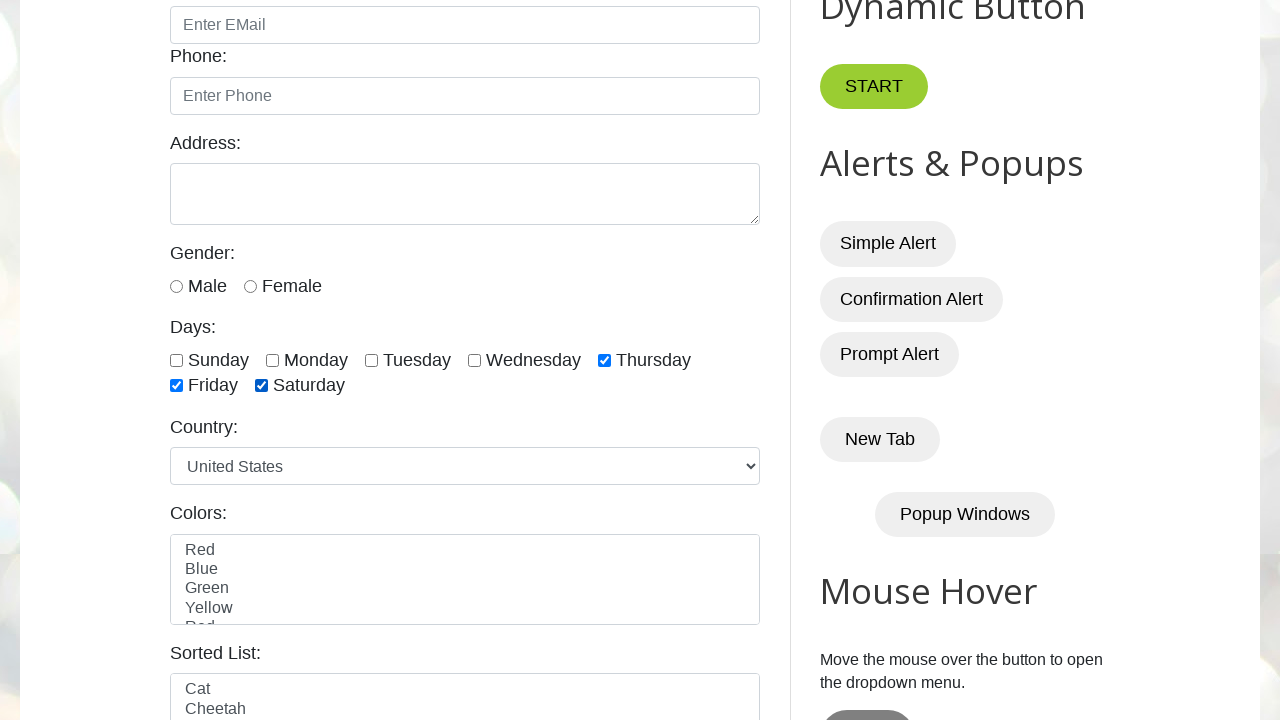

Selected checkbox at index 0 (first 3 checkboxes) at (176, 360) on xpath=//input[@class='form-check-input' and @type='checkbox'] >> nth=0
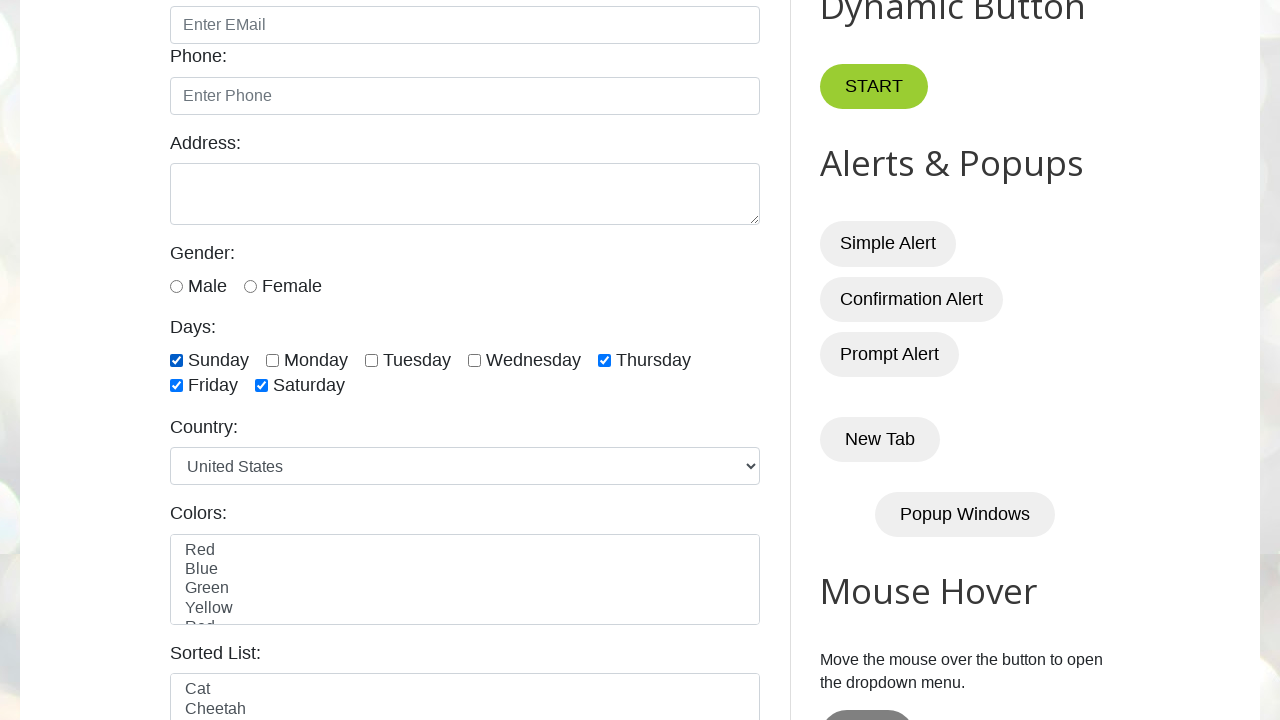

Selected checkbox at index 1 (first 3 checkboxes) at (272, 360) on xpath=//input[@class='form-check-input' and @type='checkbox'] >> nth=1
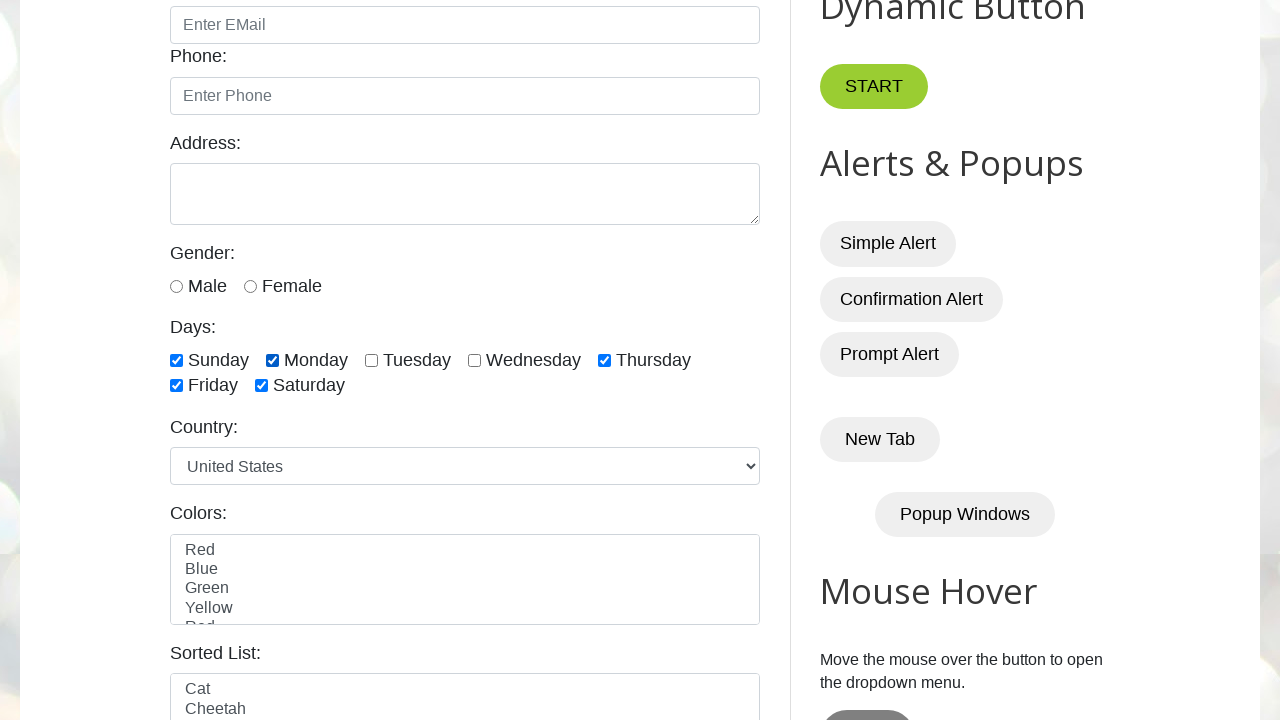

Selected checkbox at index 2 (first 3 checkboxes) at (372, 360) on xpath=//input[@class='form-check-input' and @type='checkbox'] >> nth=2
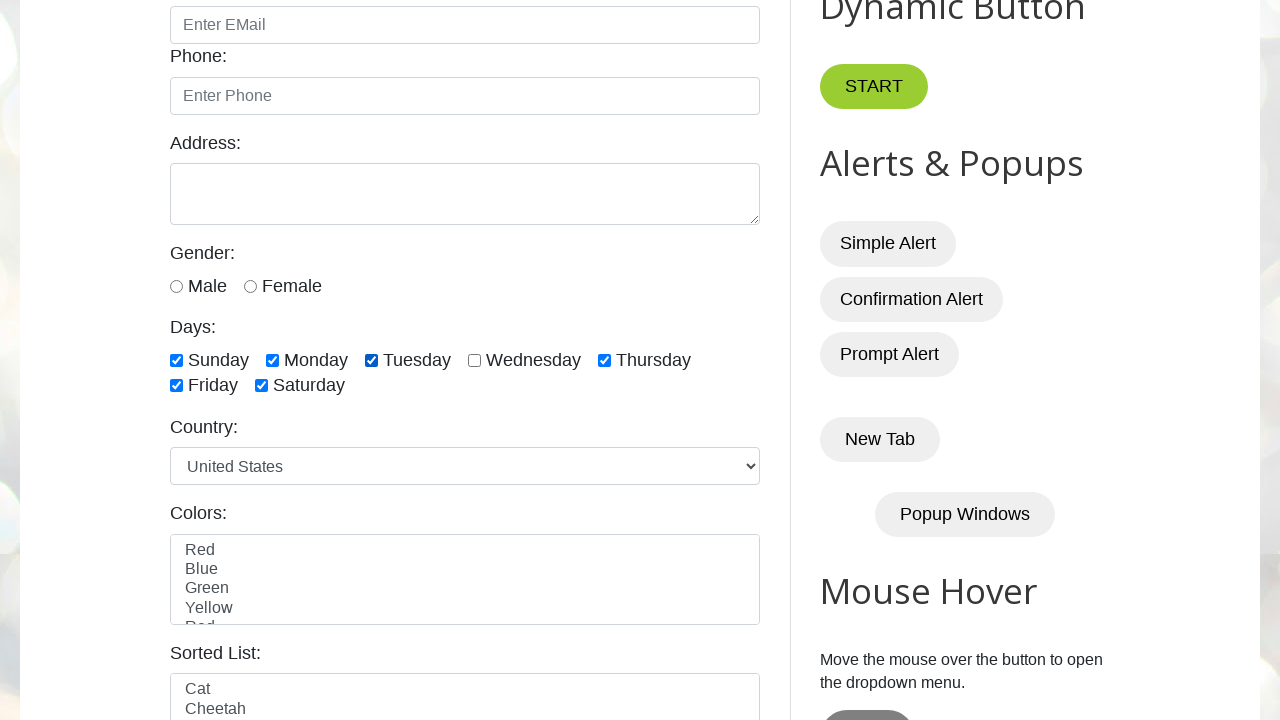

Unchecked checkbox at index 0 at (176, 360) on xpath=//input[@class='form-check-input' and @type='checkbox'] >> nth=0
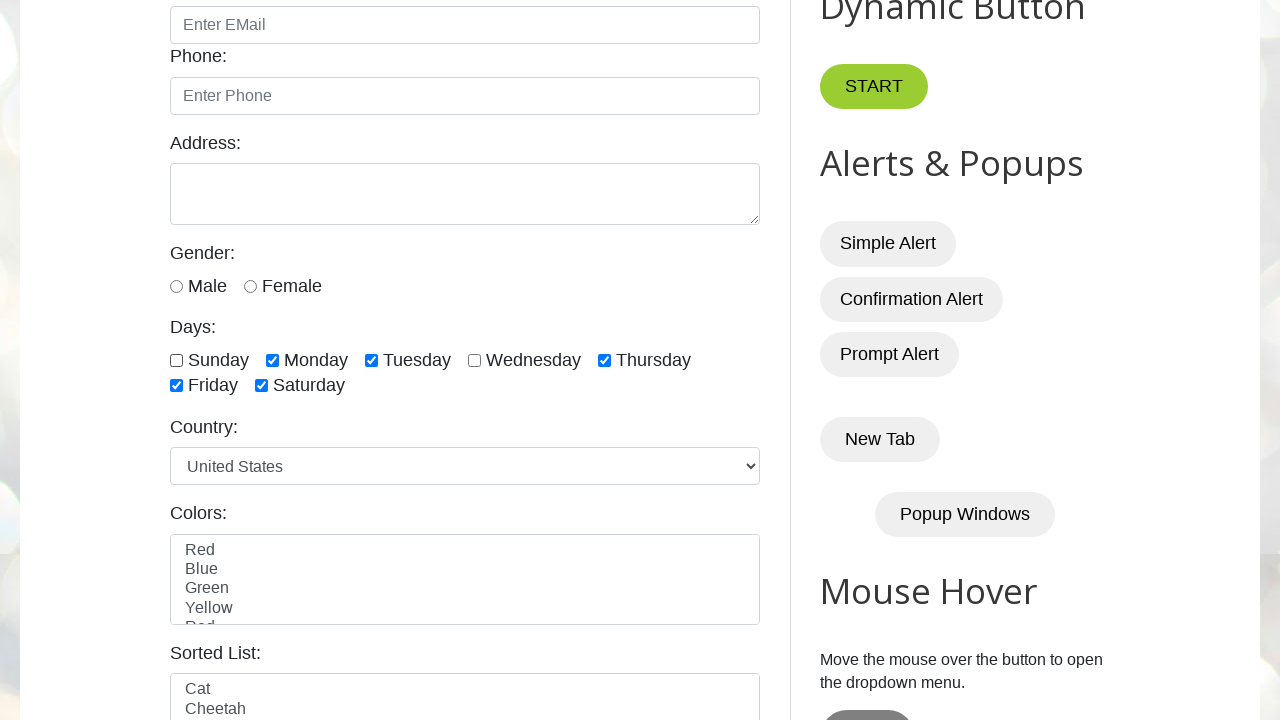

Unchecked checkbox at index 1 at (272, 360) on xpath=//input[@class='form-check-input' and @type='checkbox'] >> nth=1
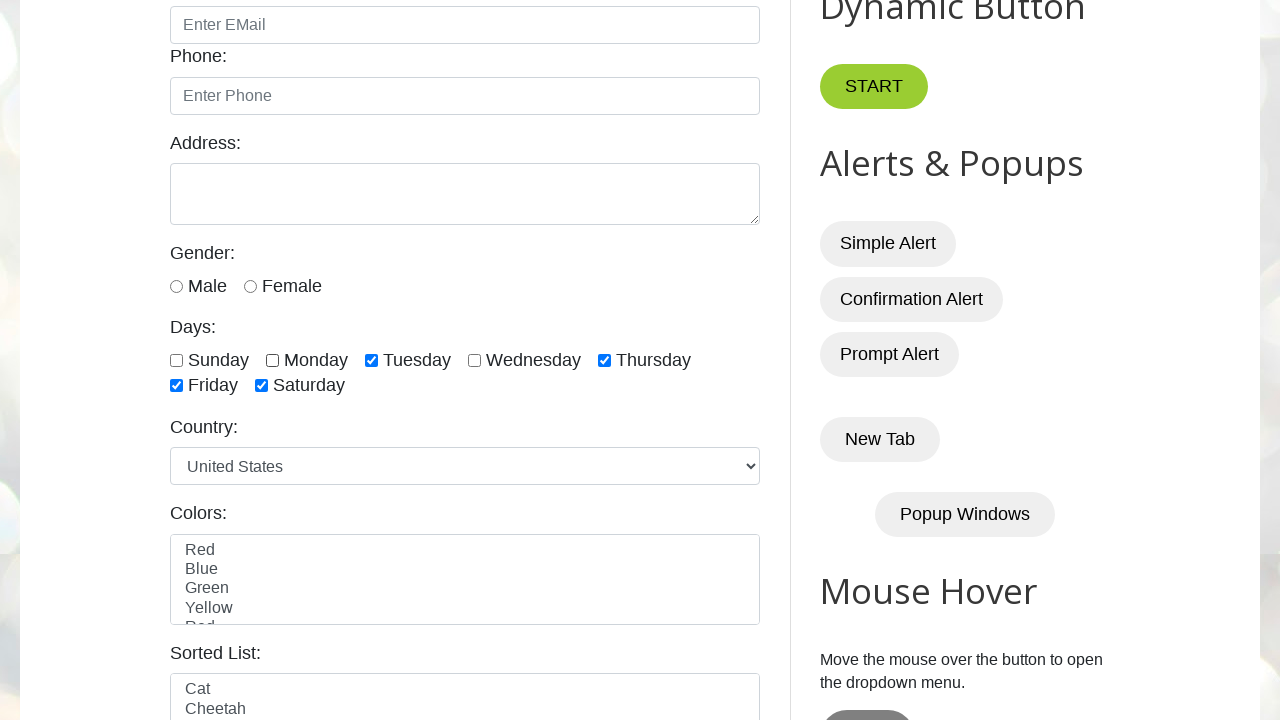

Unchecked checkbox at index 2 at (372, 360) on xpath=//input[@class='form-check-input' and @type='checkbox'] >> nth=2
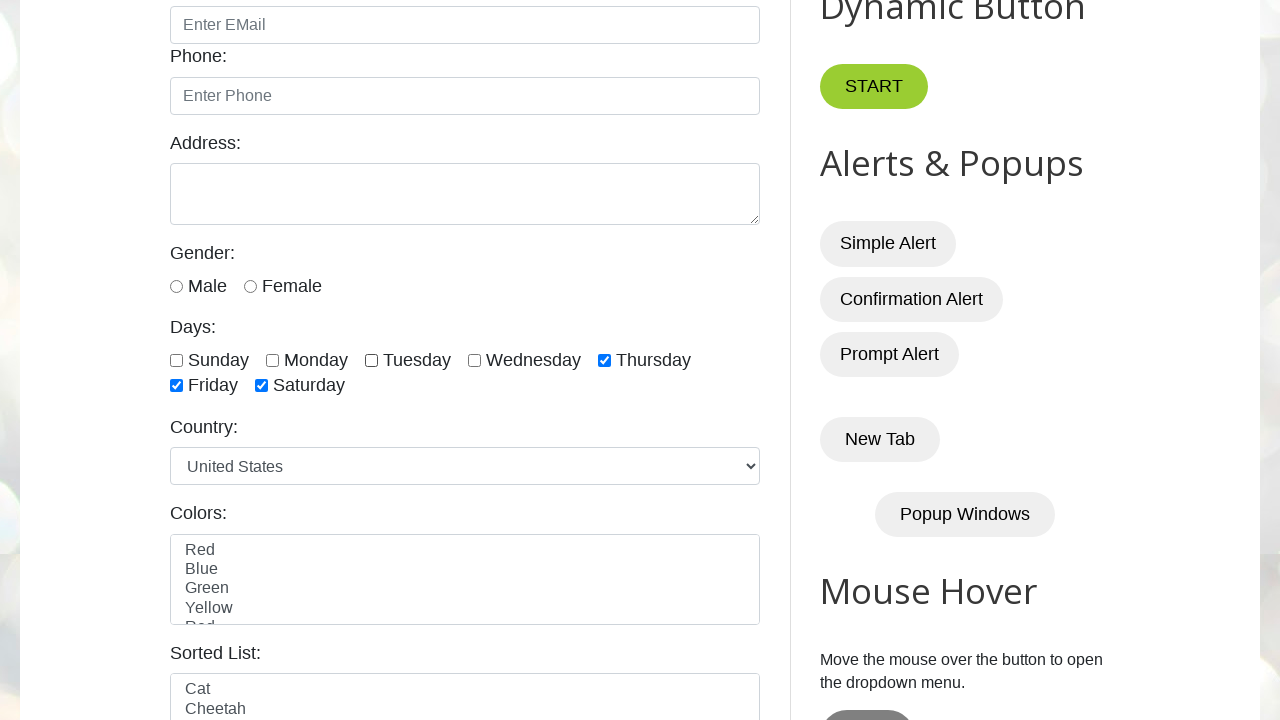

Unchecked checkbox at index 4 at (604, 360) on xpath=//input[@class='form-check-input' and @type='checkbox'] >> nth=4
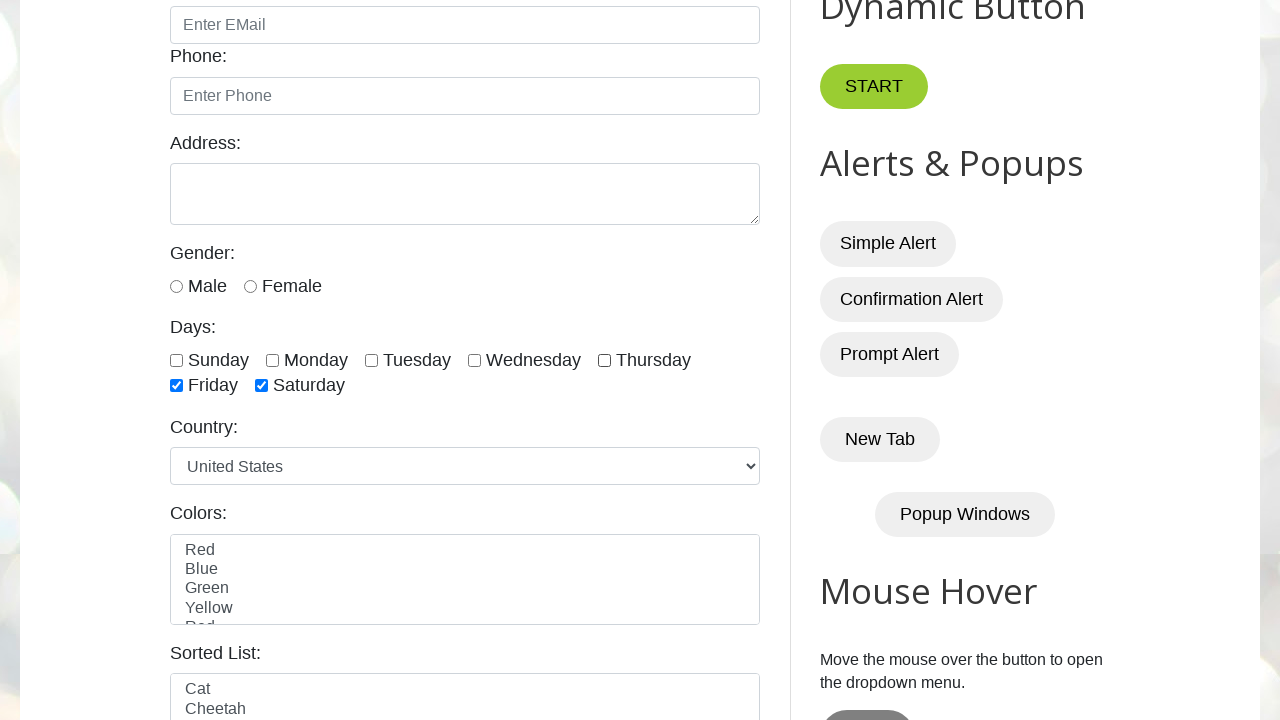

Unchecked checkbox at index 5 at (176, 386) on xpath=//input[@class='form-check-input' and @type='checkbox'] >> nth=5
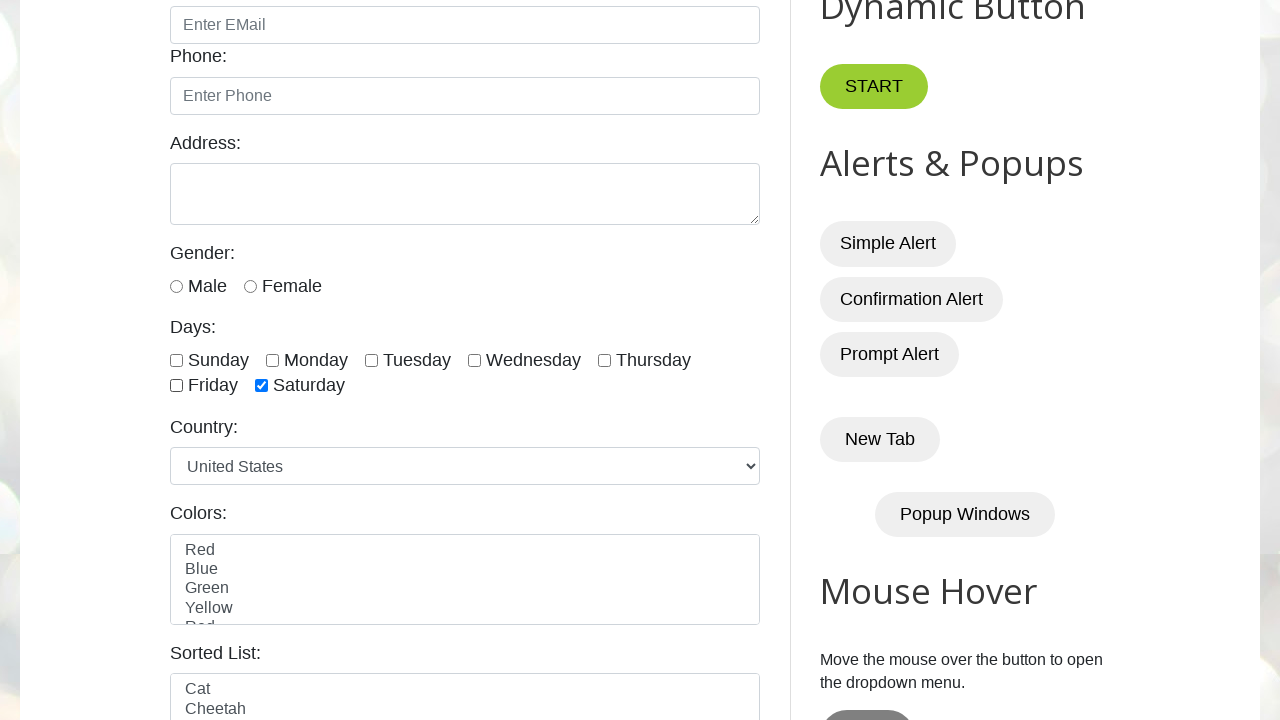

Unchecked checkbox at index 6 at (262, 386) on xpath=//input[@class='form-check-input' and @type='checkbox'] >> nth=6
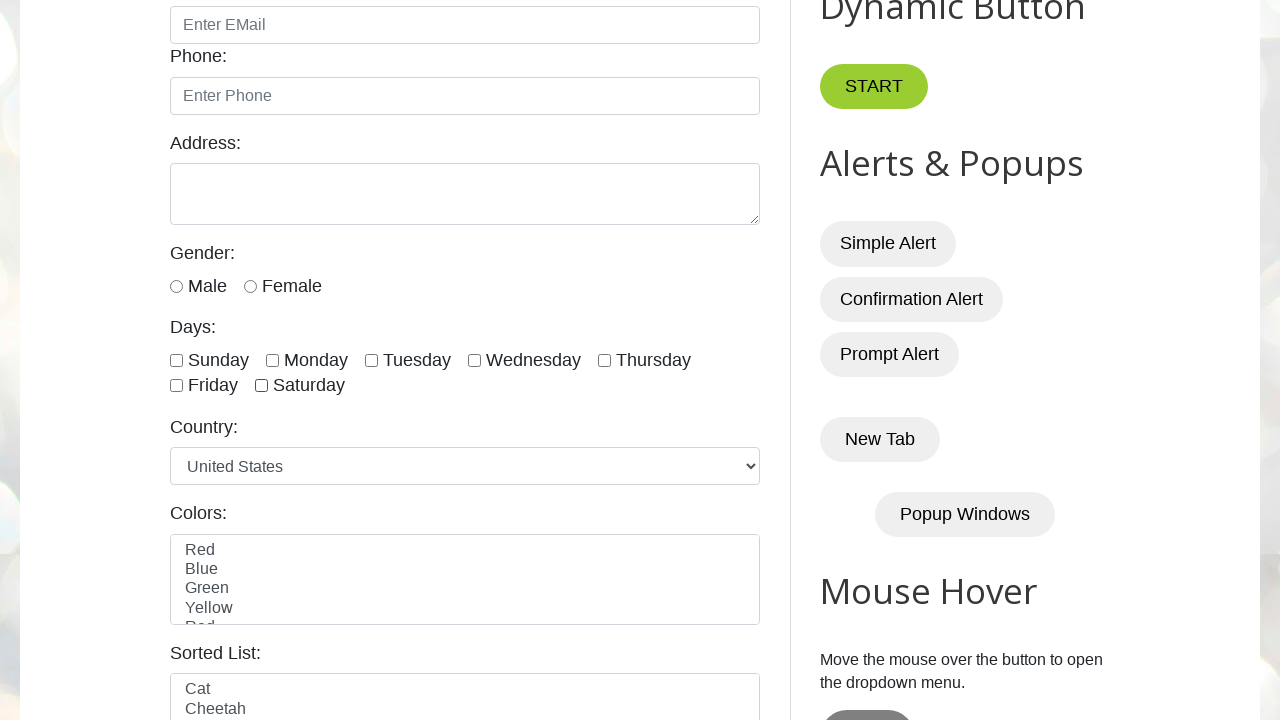

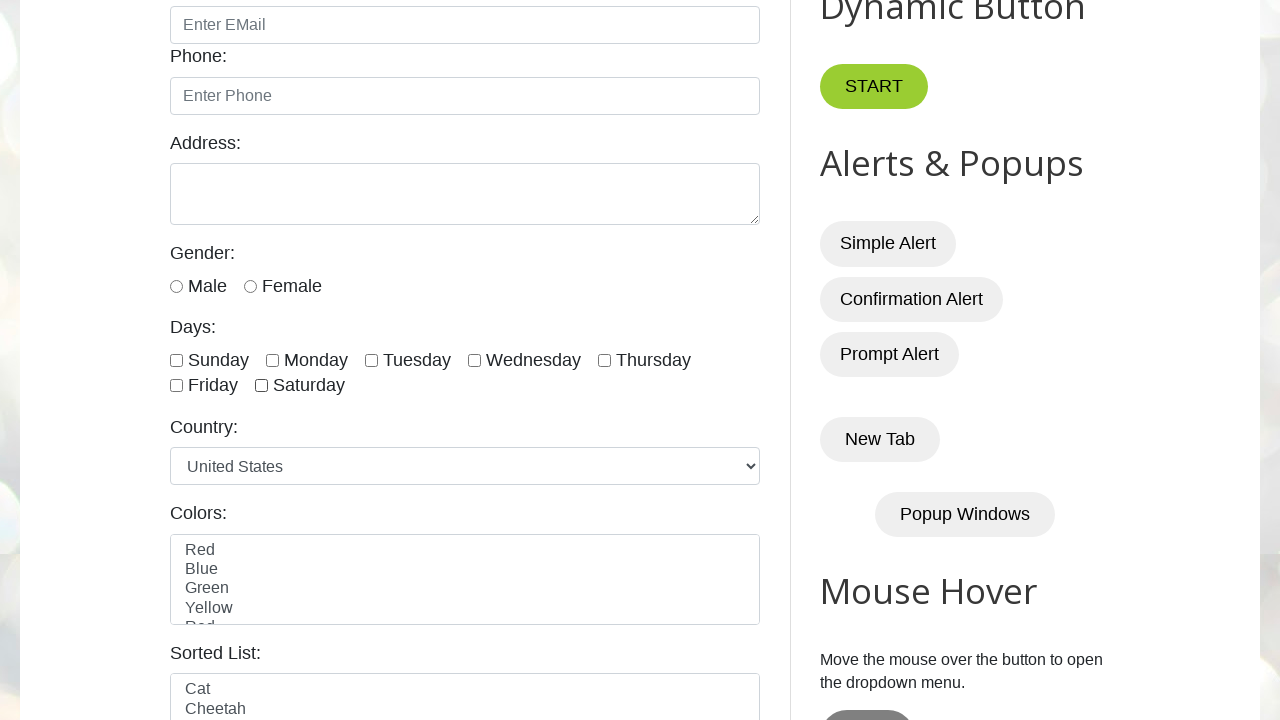